Verifies that a non-existent logo image is not visible on the demoblaze homepage

Starting URL: https://demoblaze.com/

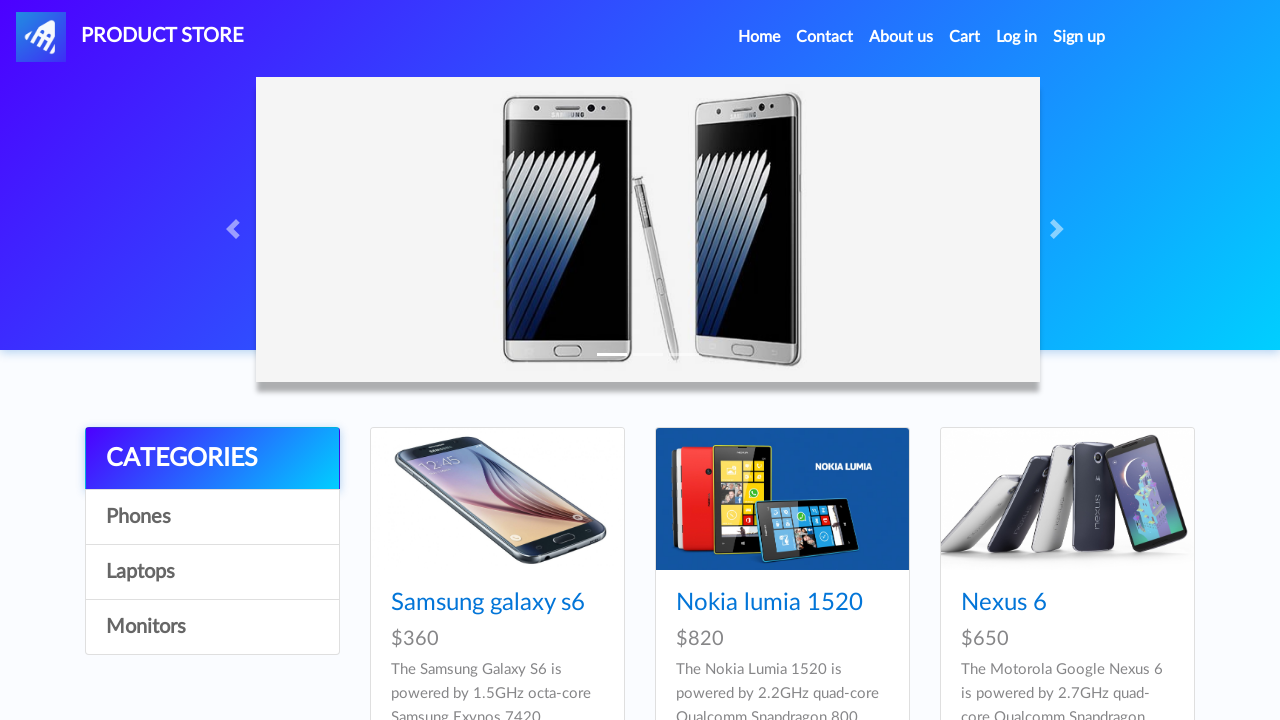

Checked visibility of non-existent logo image with src 'bm1.png'
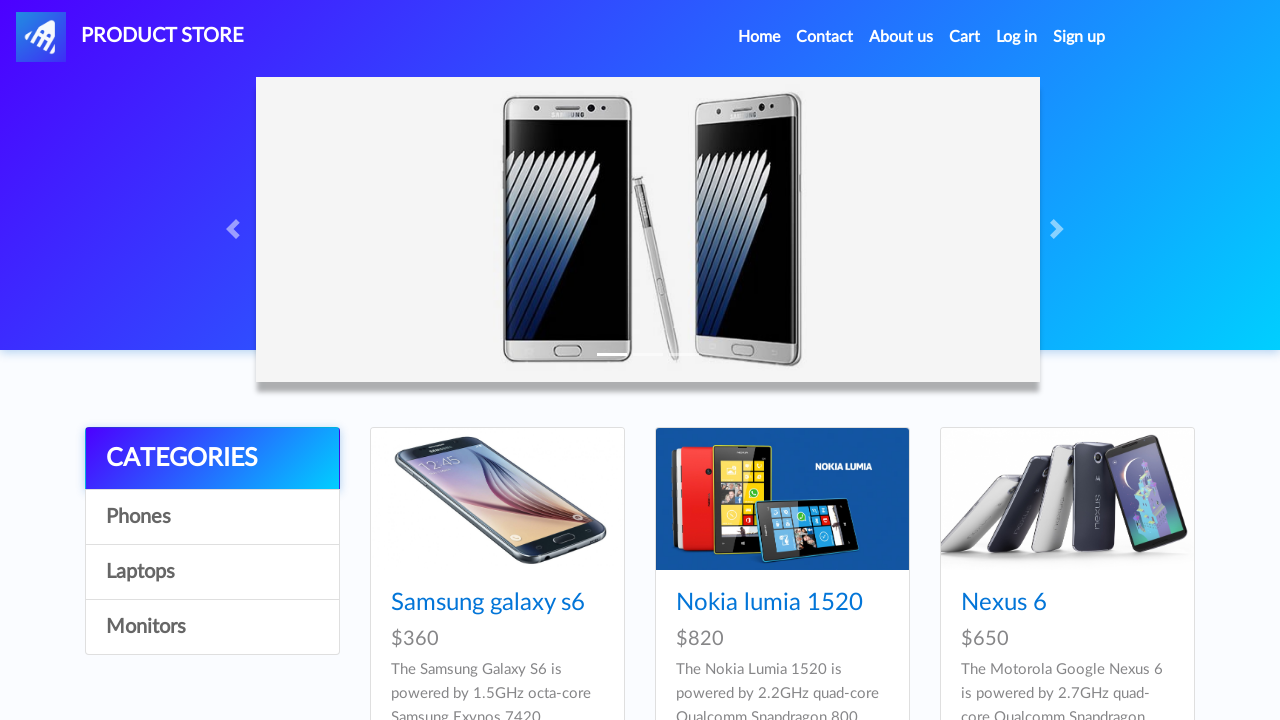

Verified that non-existent logo image is not visible
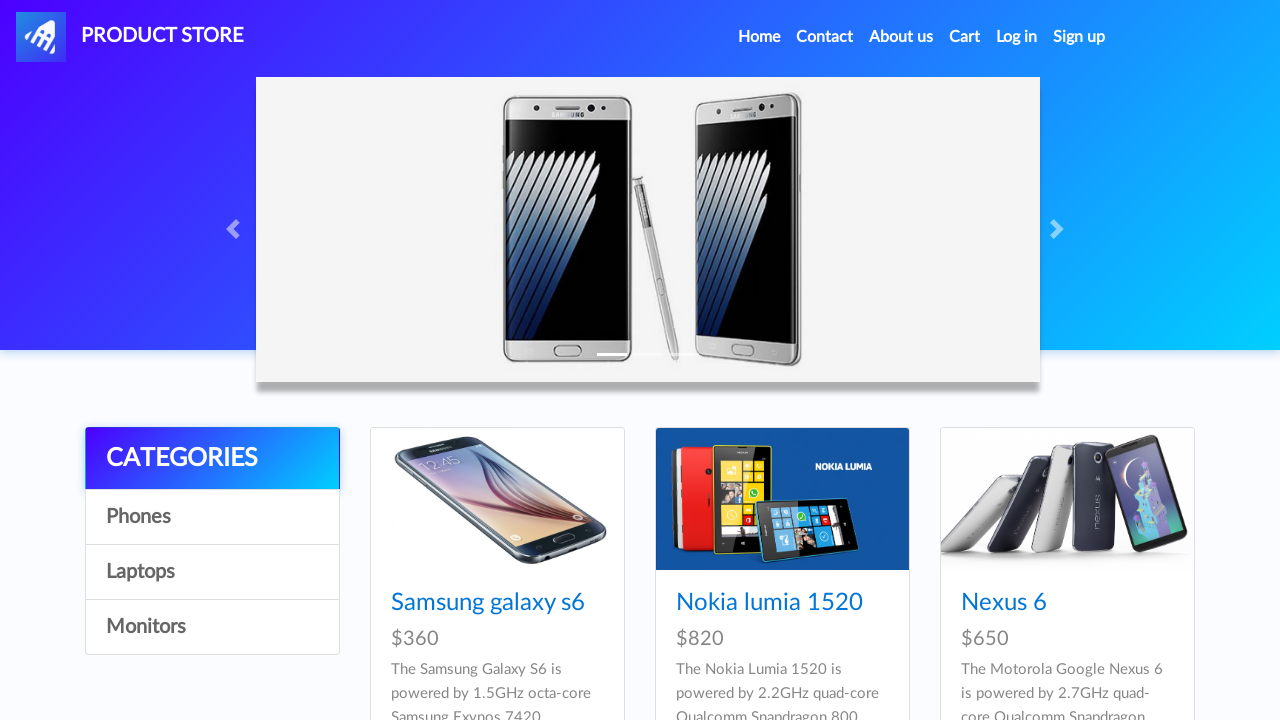

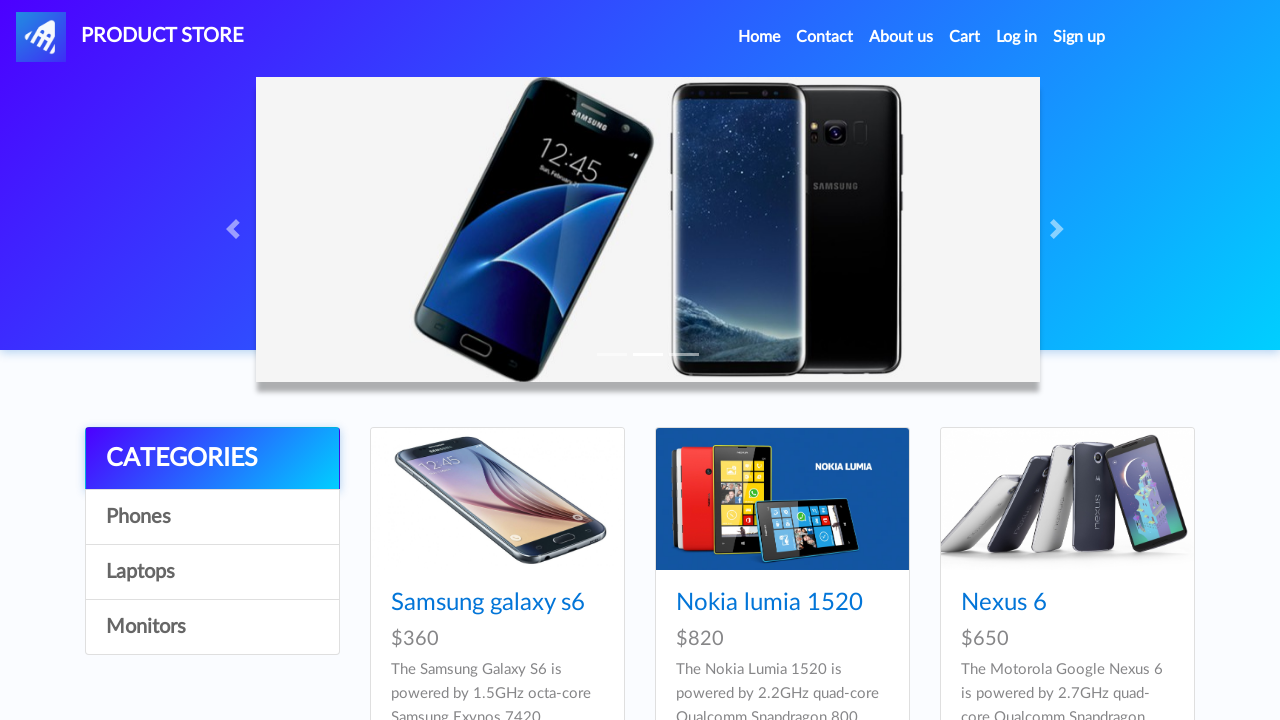